Tests JavaScript prompt dialog handling on W3Schools by clicking a "Try it" button, interacting with the resulting alert prompt by entering text and accepting it

Starting URL: https://www.w3schools.com/jsref/tryit.asp?filename=tryjsref_prompt

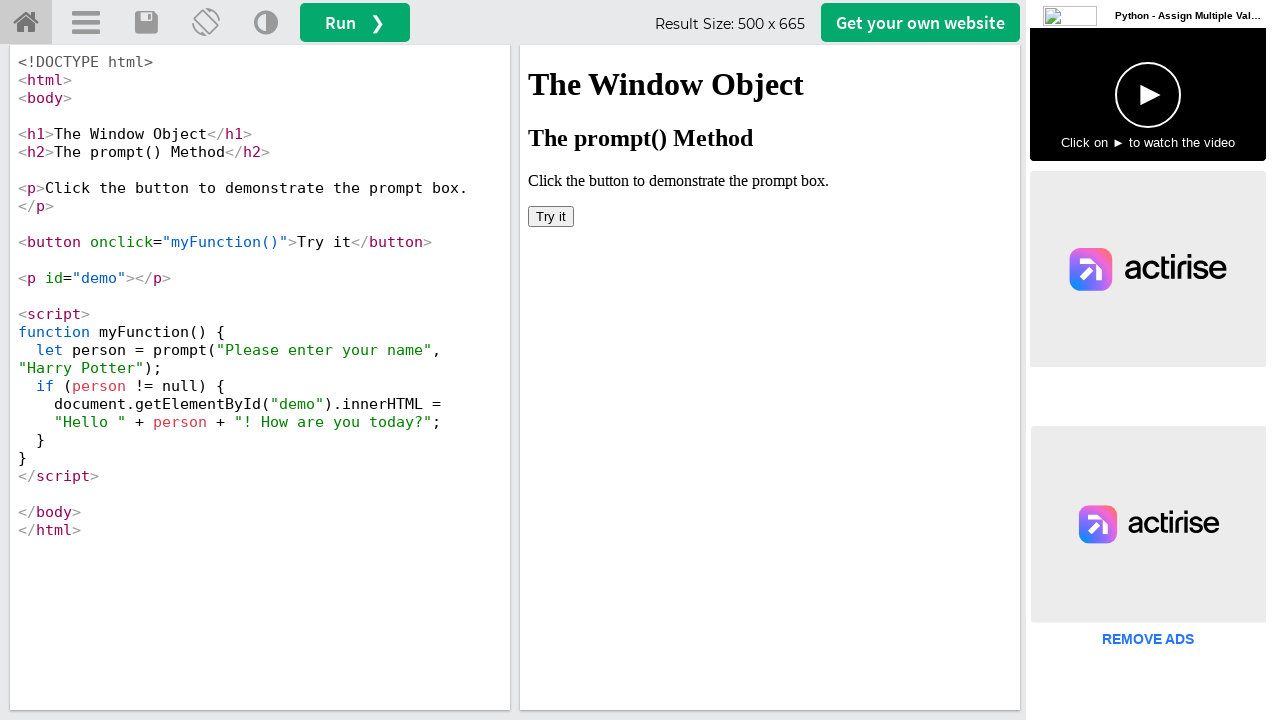

Located iframe with id 'iframeResult'
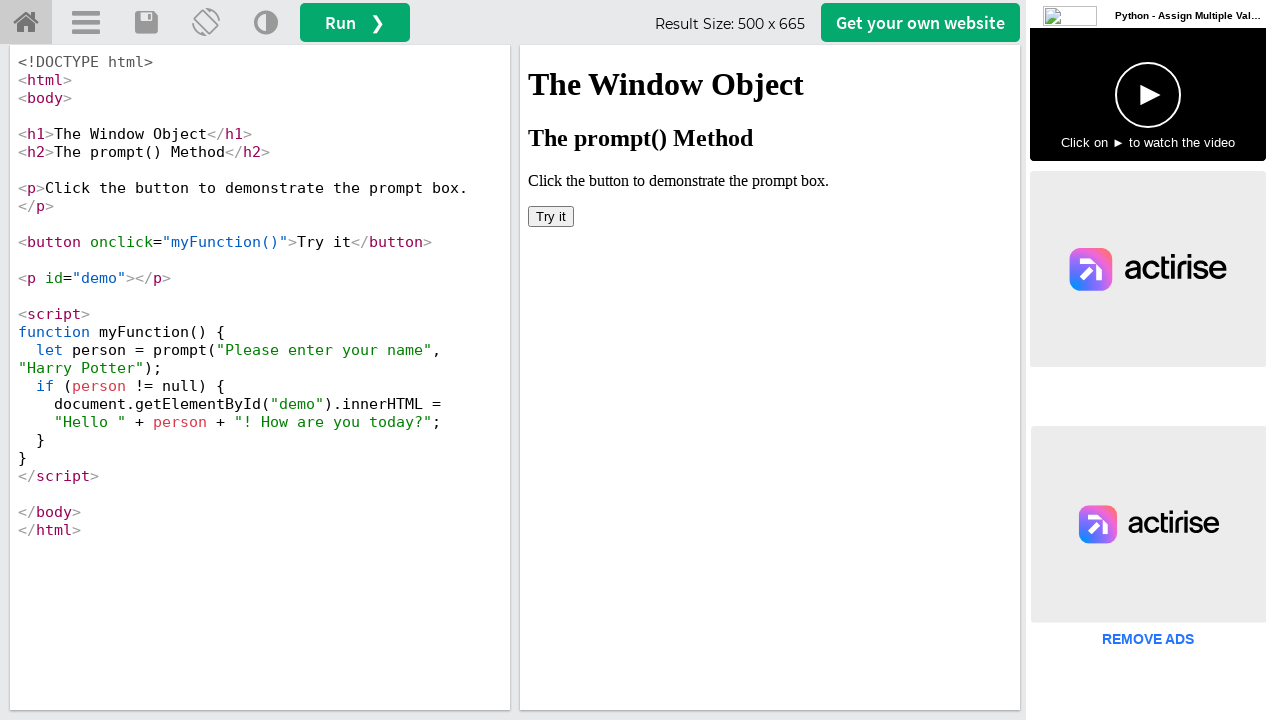

Clicked 'Try it' button in iframe at (551, 216) on #iframeResult >> internal:control=enter-frame >> xpath=//button[text()="Try it"]
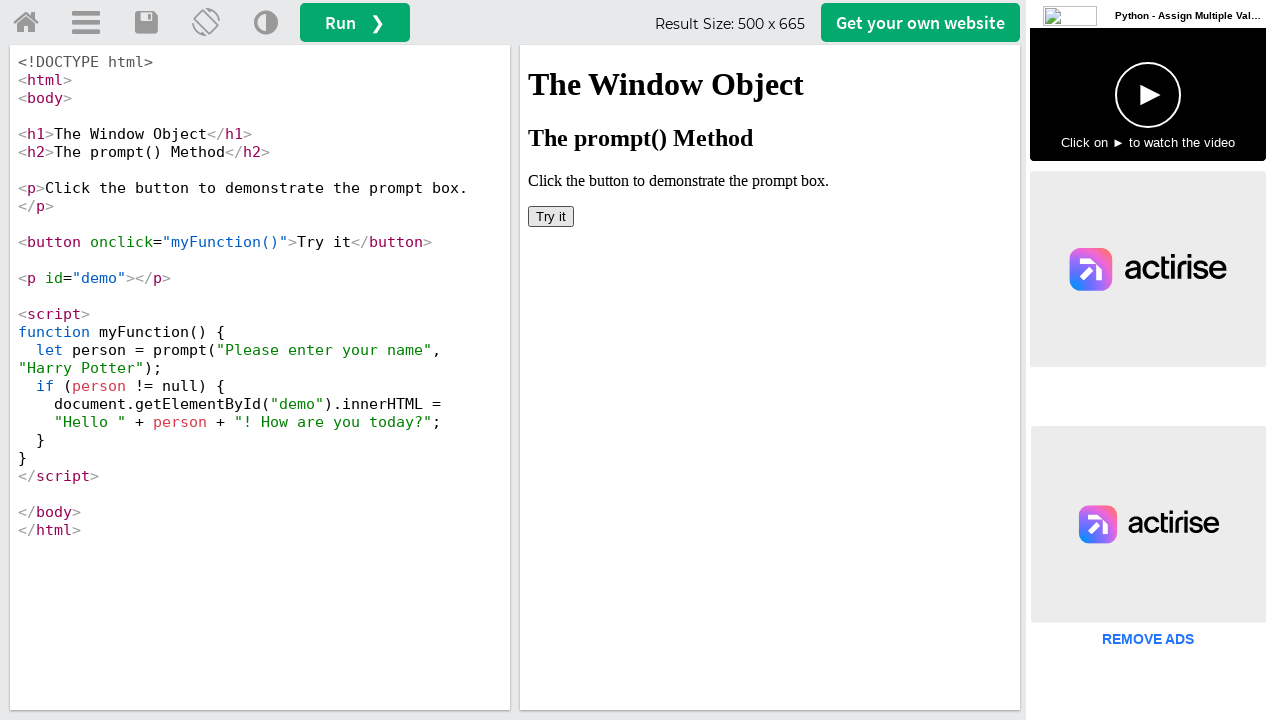

Set up dialog handler to accept prompt with 'hello World'
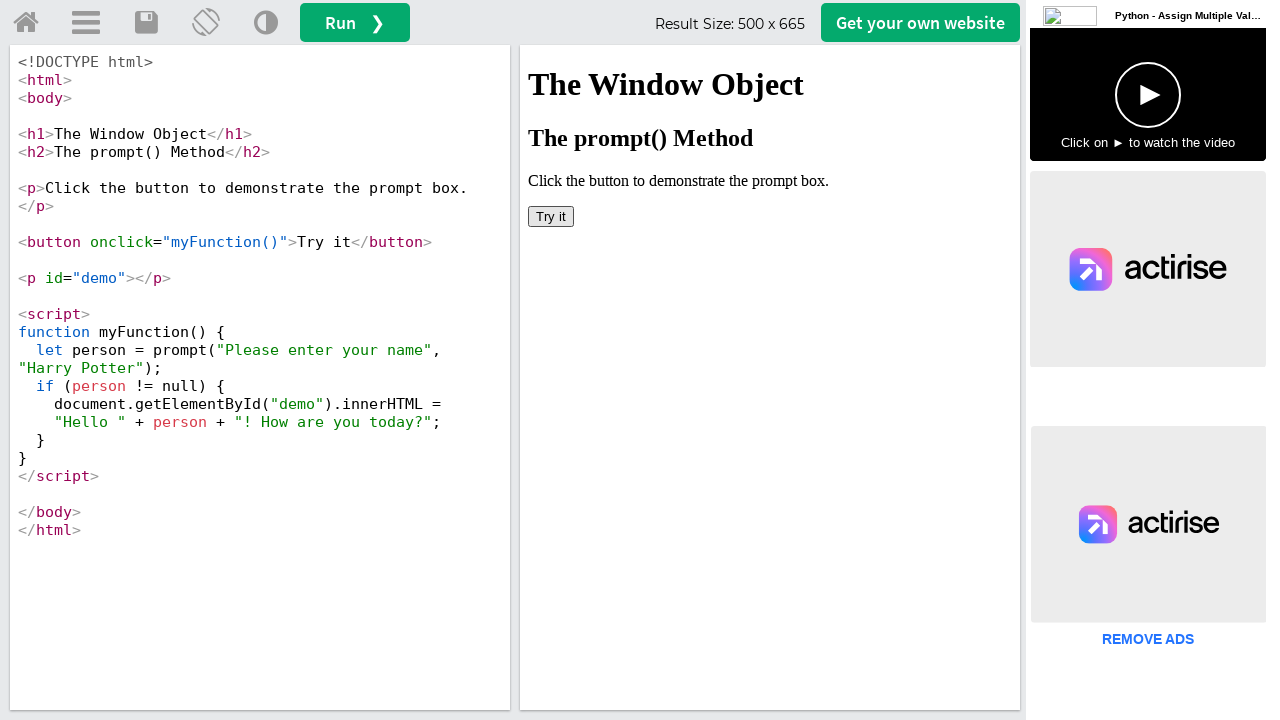

Waited 1000ms for dialog interaction to complete
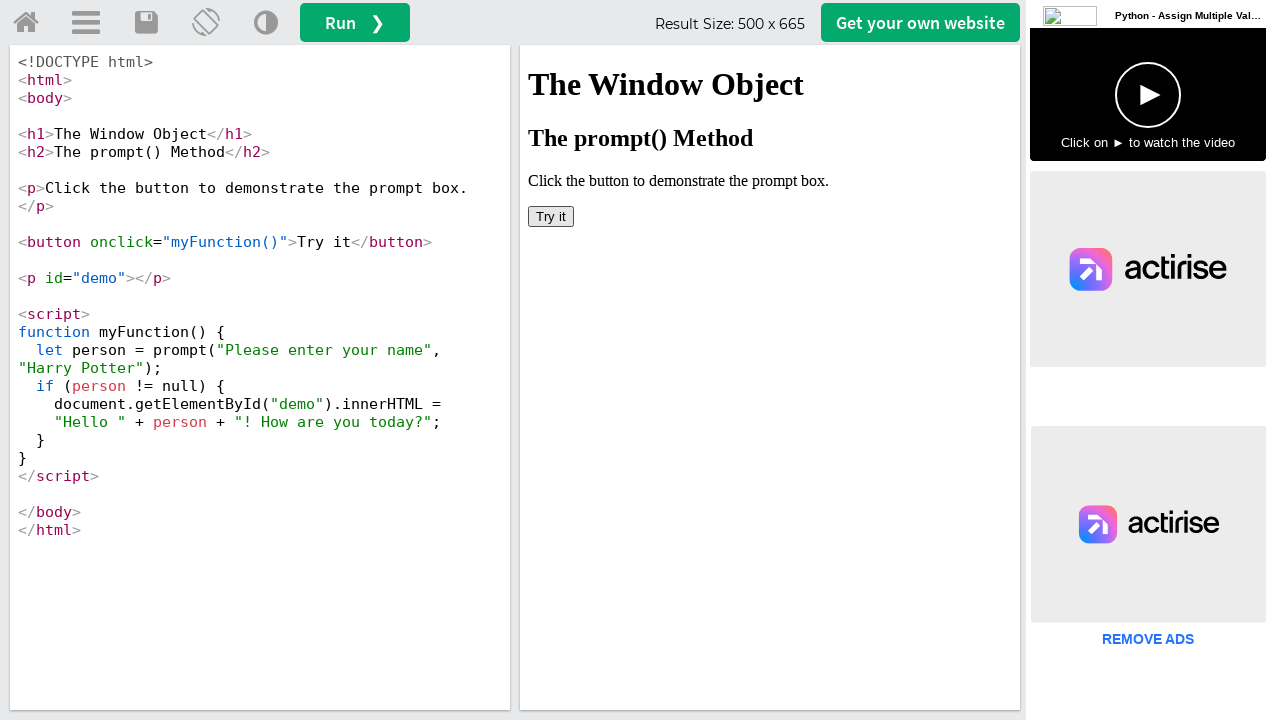

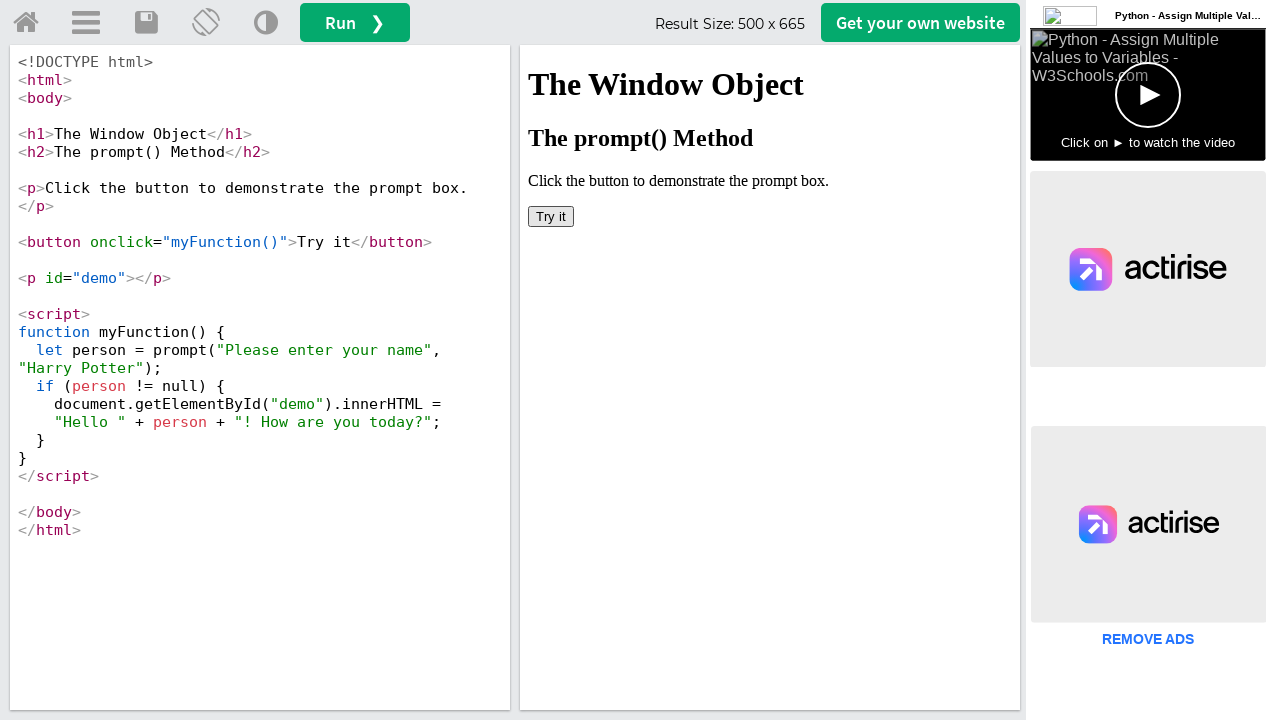